Opens a registration page and maximizes the browser window

Starting URL: https://grotechminds.com/registration/

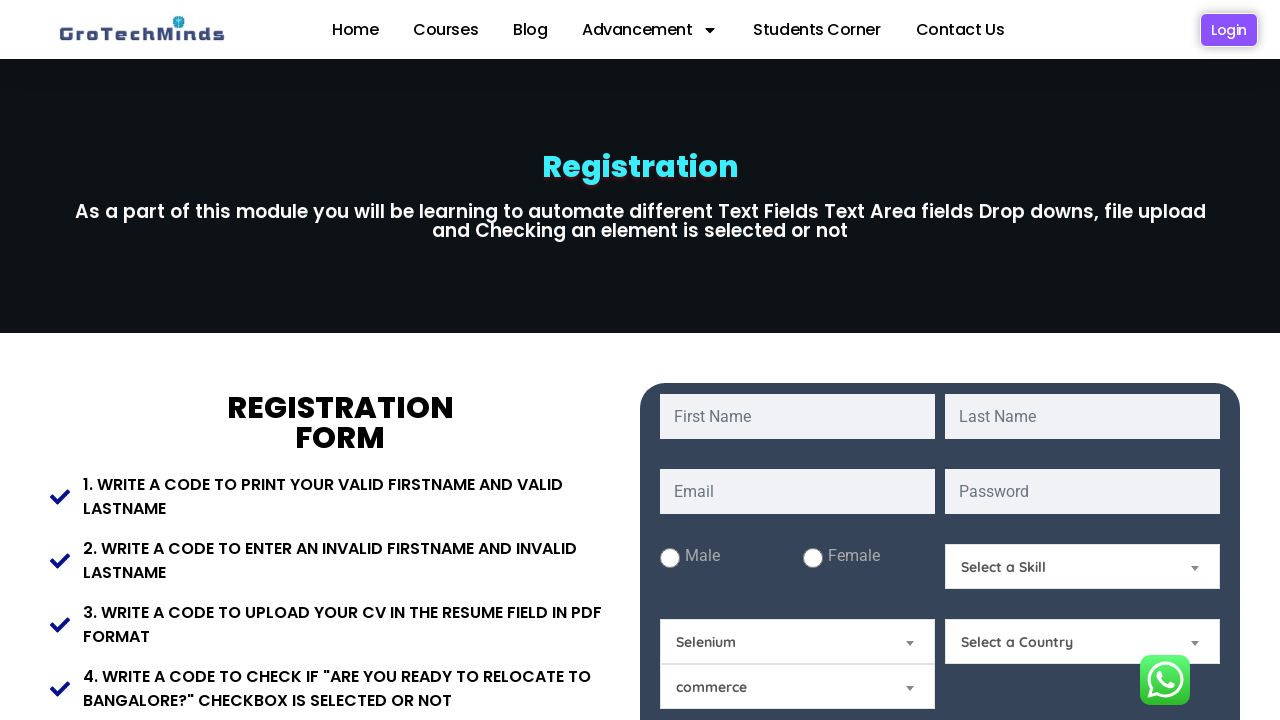

Navigated to registration page at https://grotechminds.com/registration/
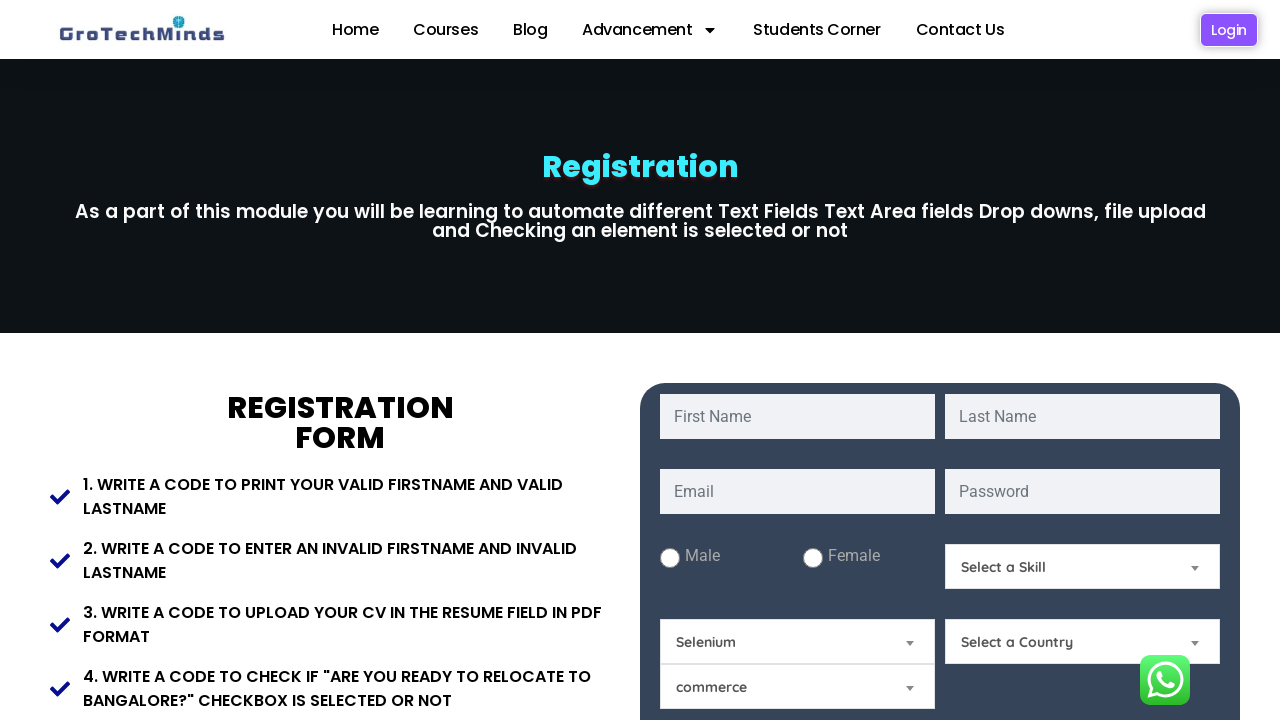

Maximized browser window to 1920x1080
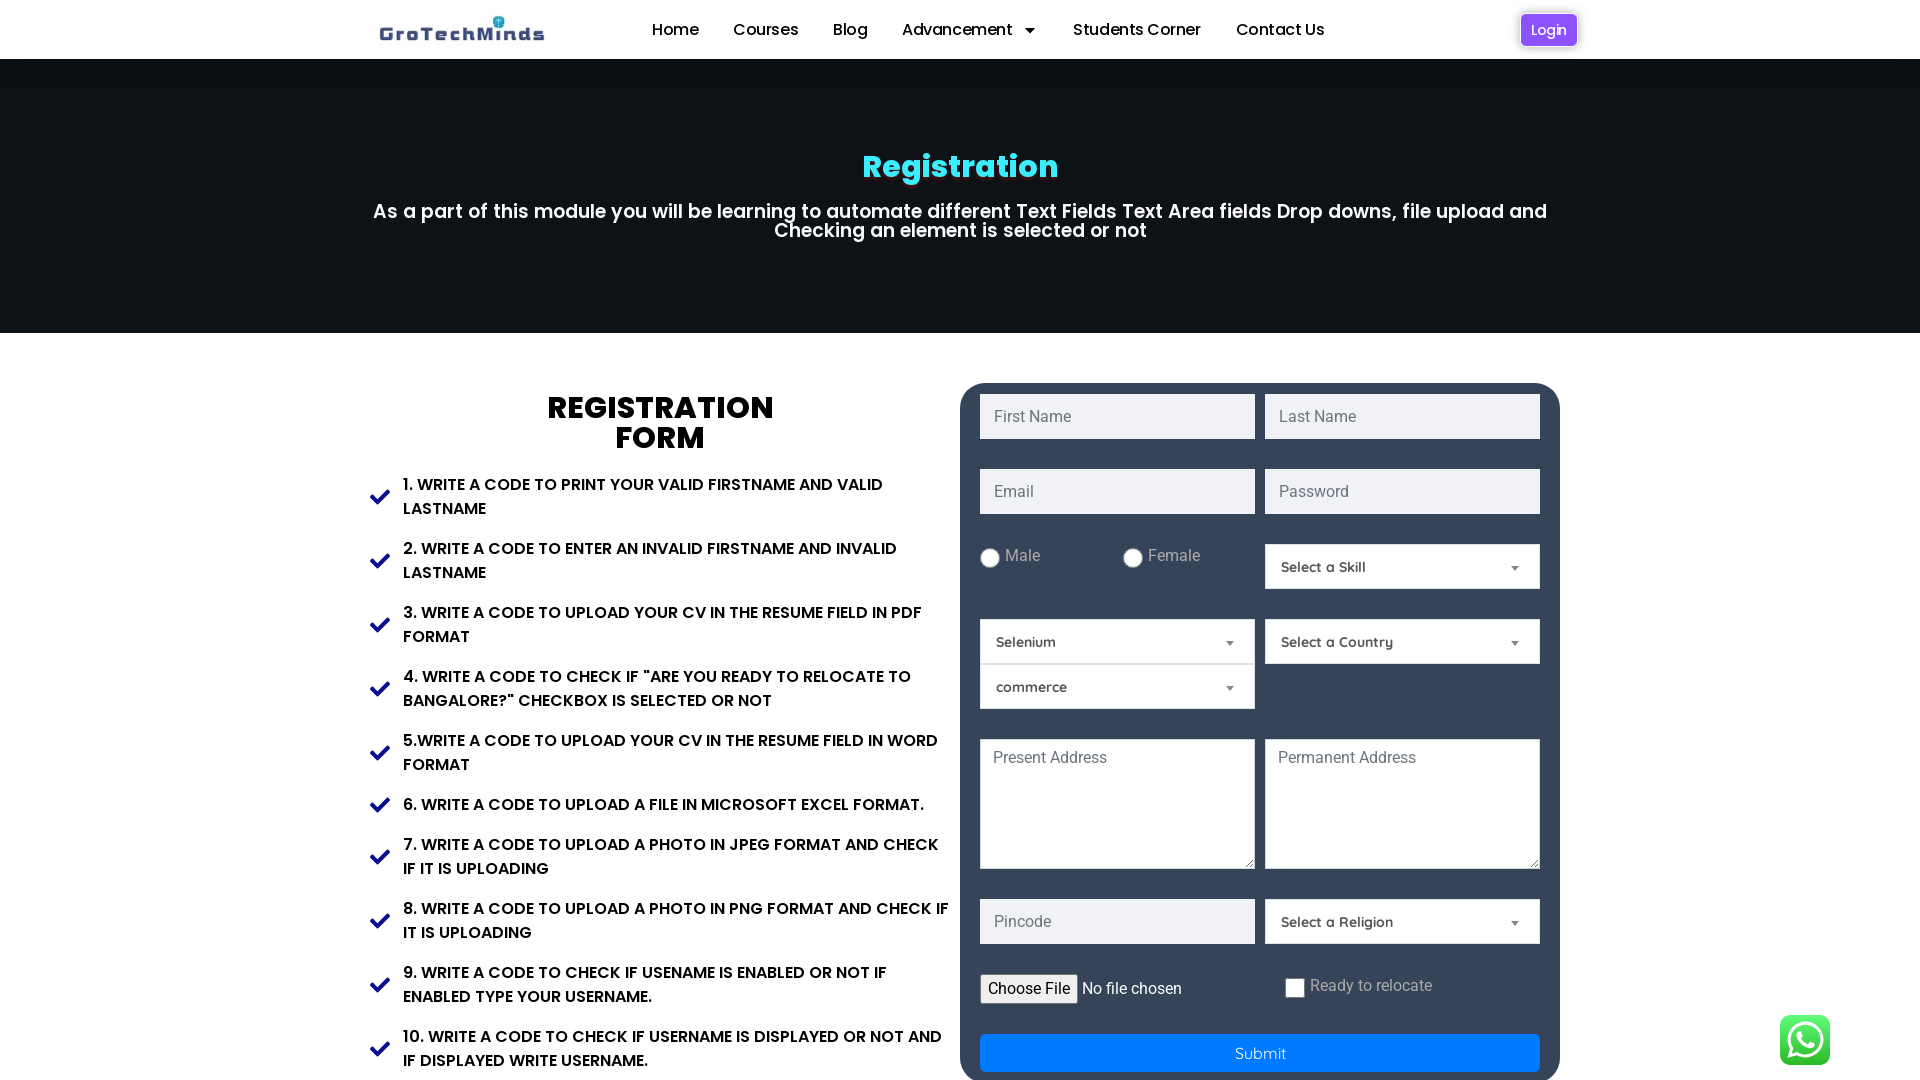

Page fully loaded and DOM content rendered
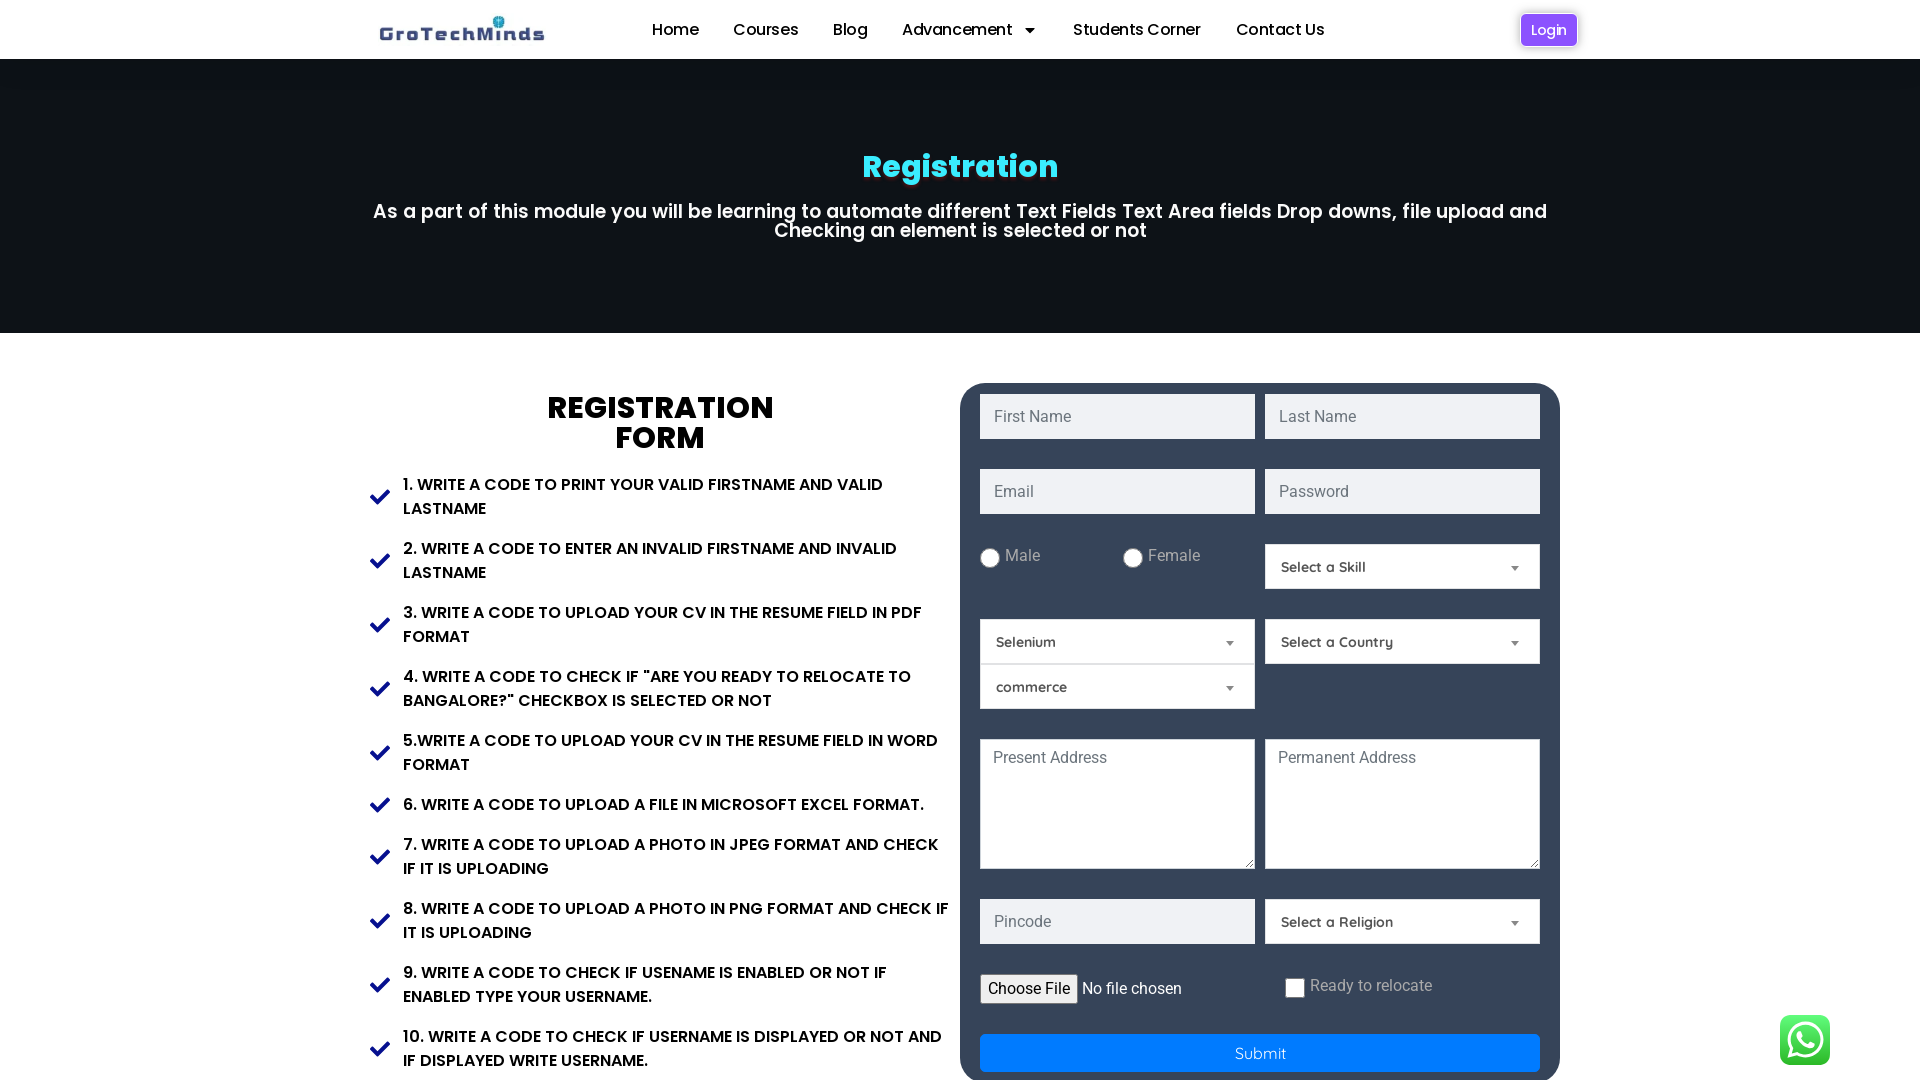

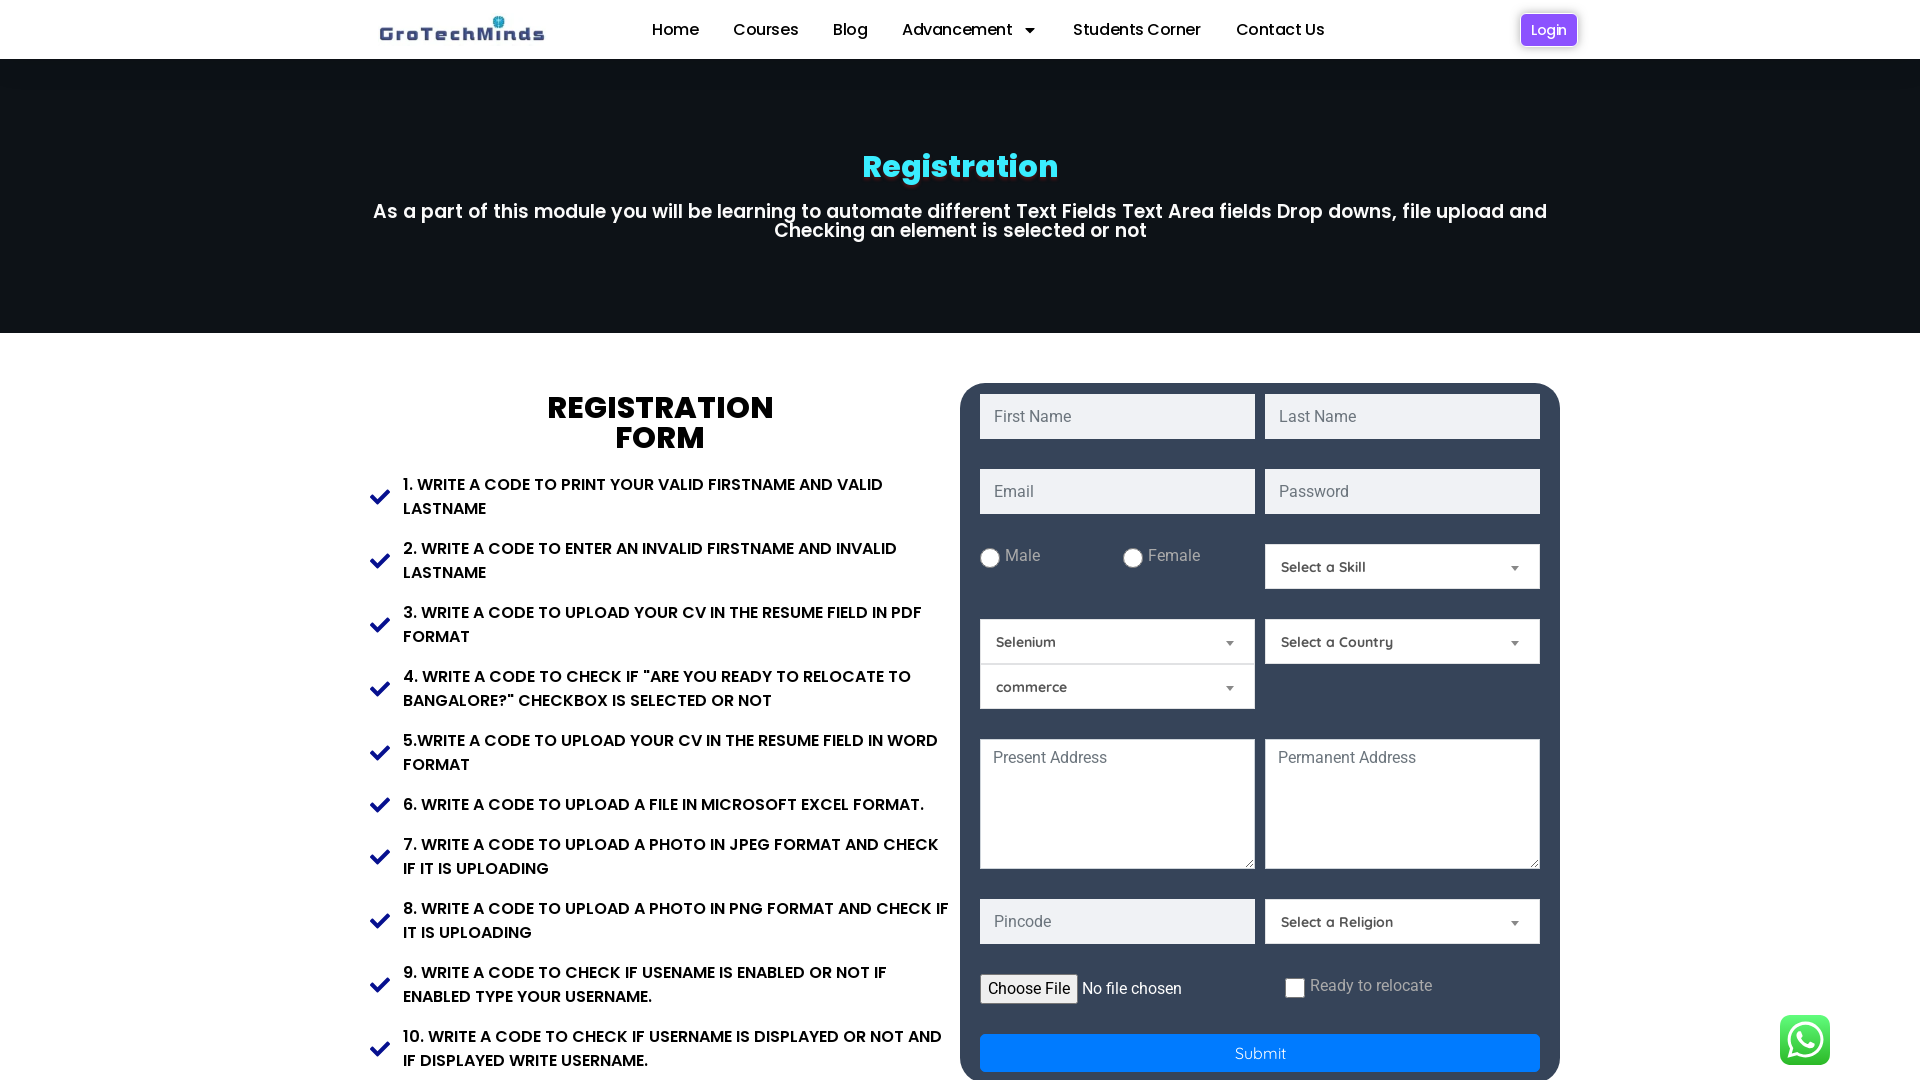